Navigates to Bilibili homepage and verifies the page loads successfully

Starting URL: https://www.bilibili.com/

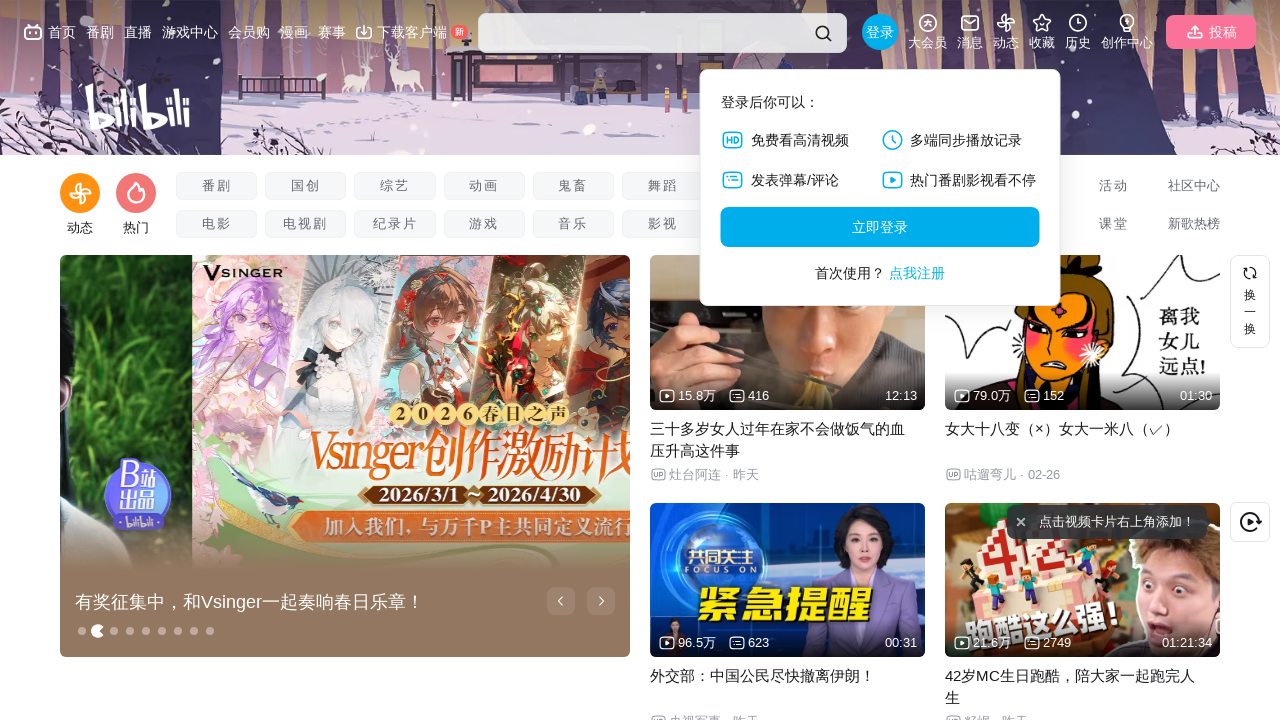

Waited for page DOM to be fully loaded
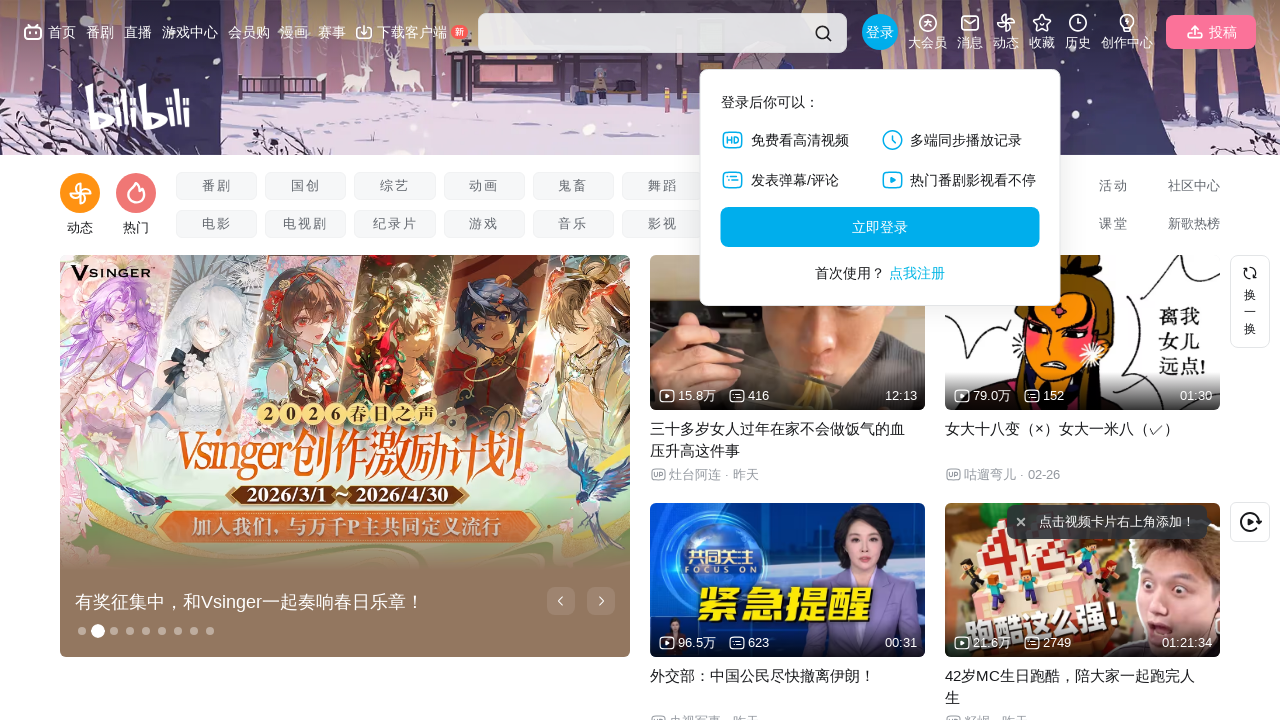

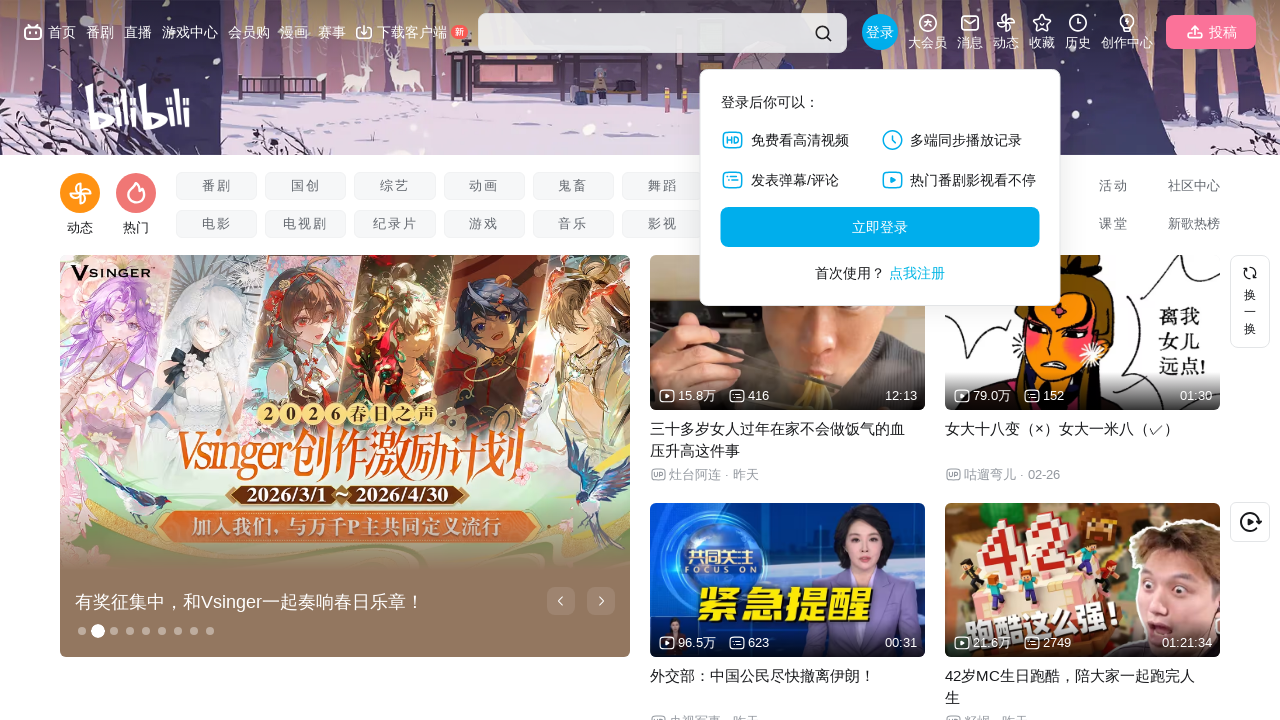